Tests various Playwright locator strategies (ID, name, class, CSS selector, link text, XPath) on a practice website by filling form fields, clicking buttons, and interacting with a forgot password flow.

Starting URL: https://rahulshettyacademy.com/locatorspractice/

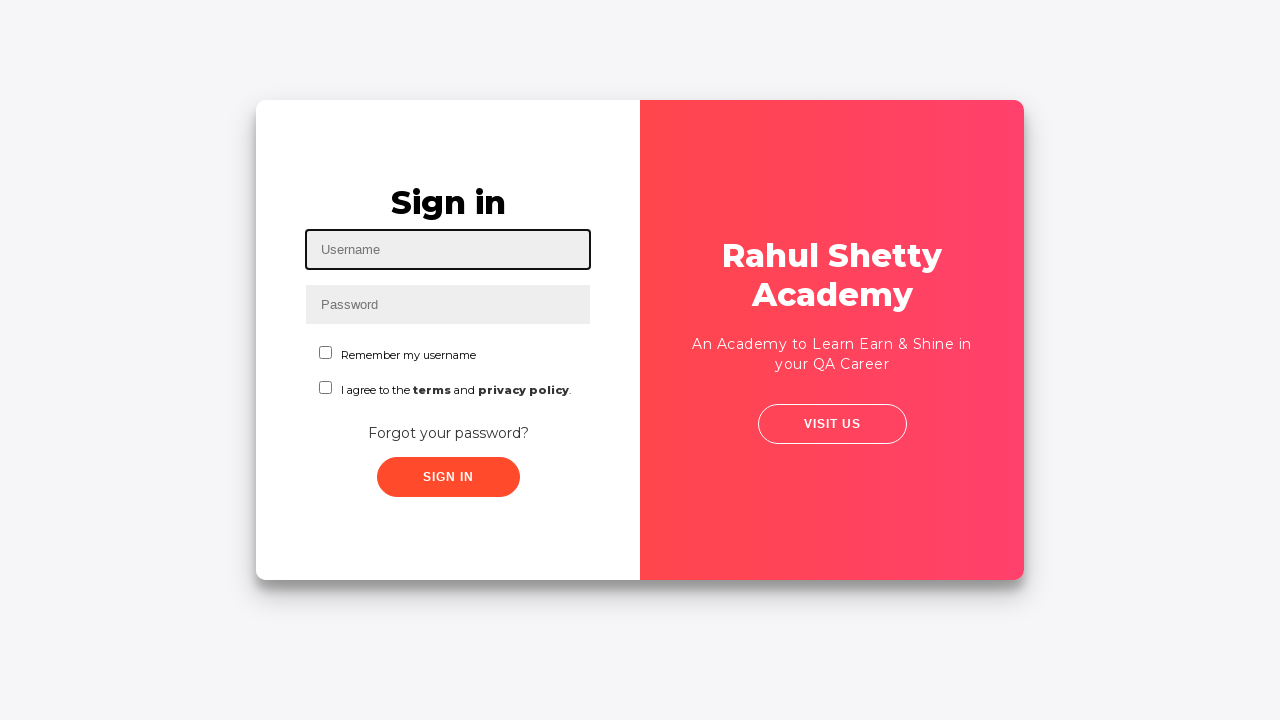

Filled username field with 'tester' using ID locator on #inputUsername
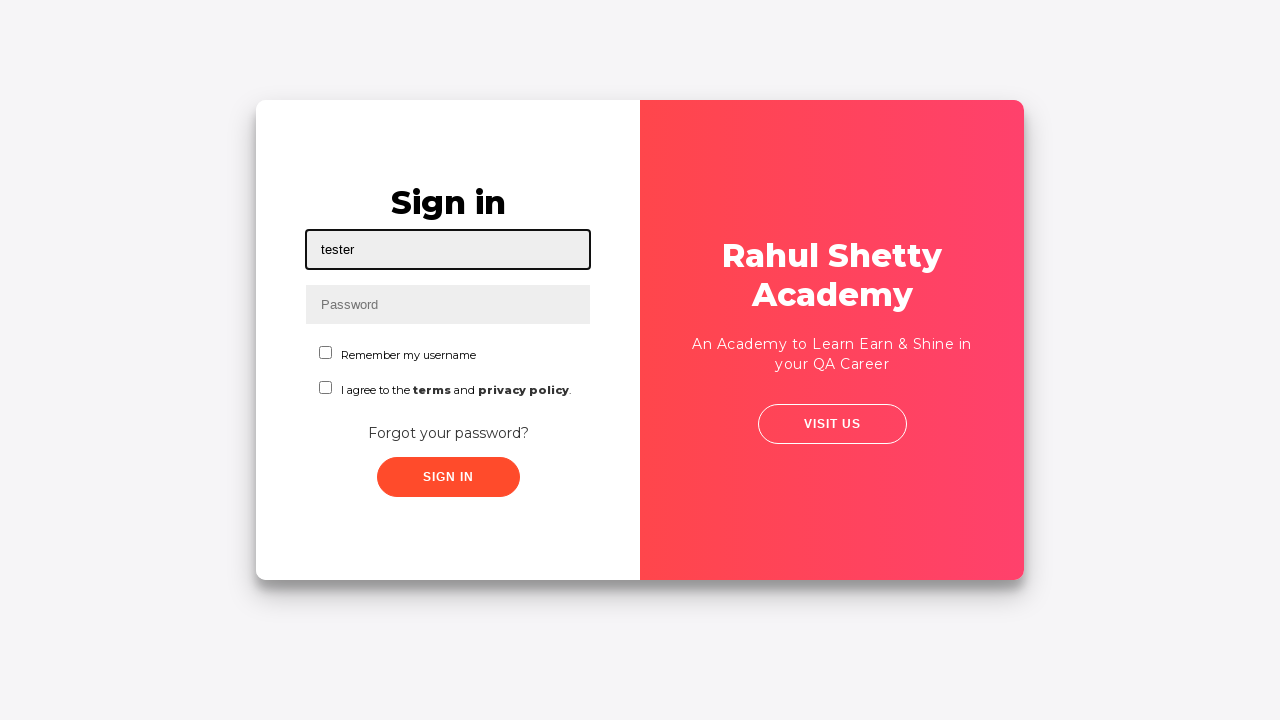

Filled password field with 'randomtofail' using name locator on input[name='inputPassword']
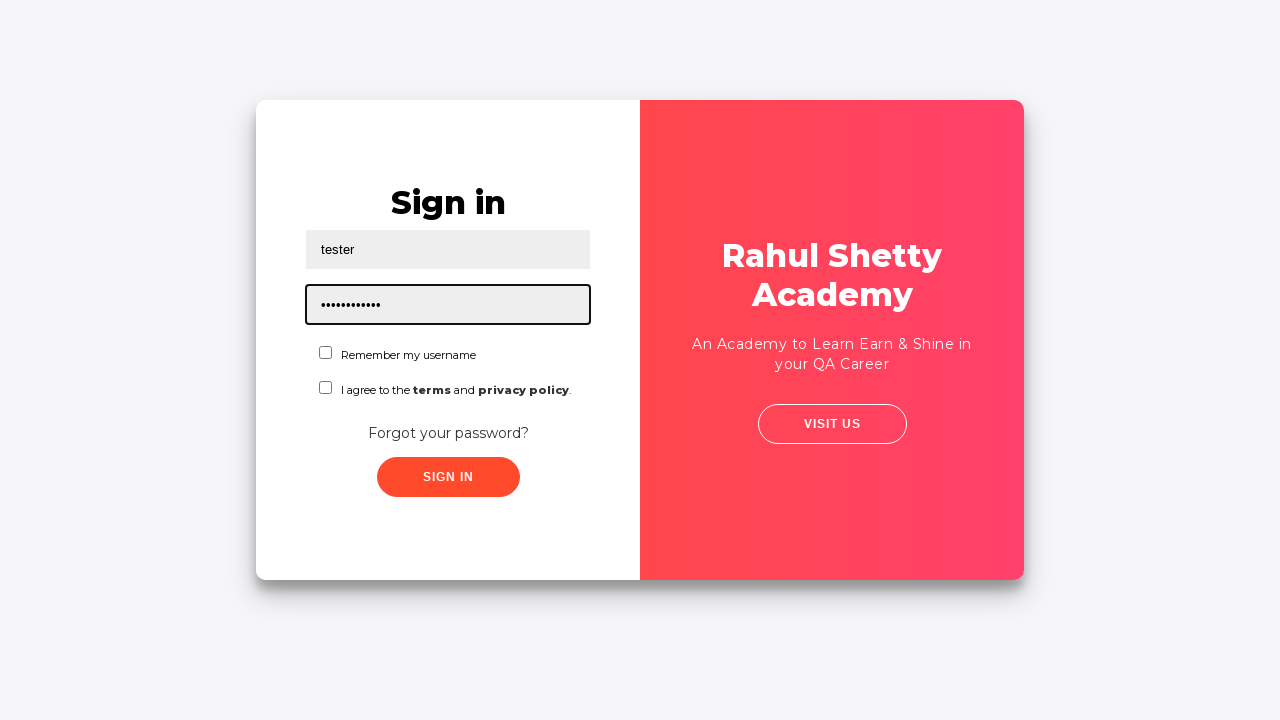

Clicked sign in button using class locator at (448, 477) on .signInBtn
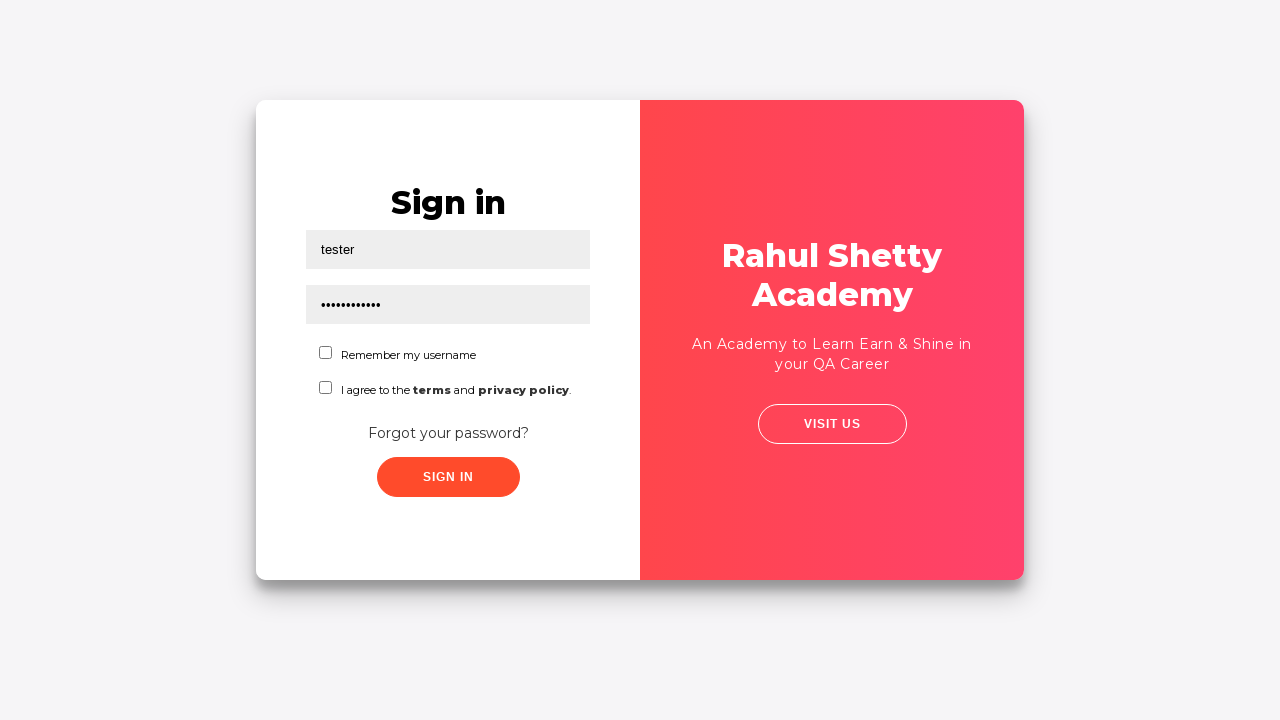

Waited for error message to appear
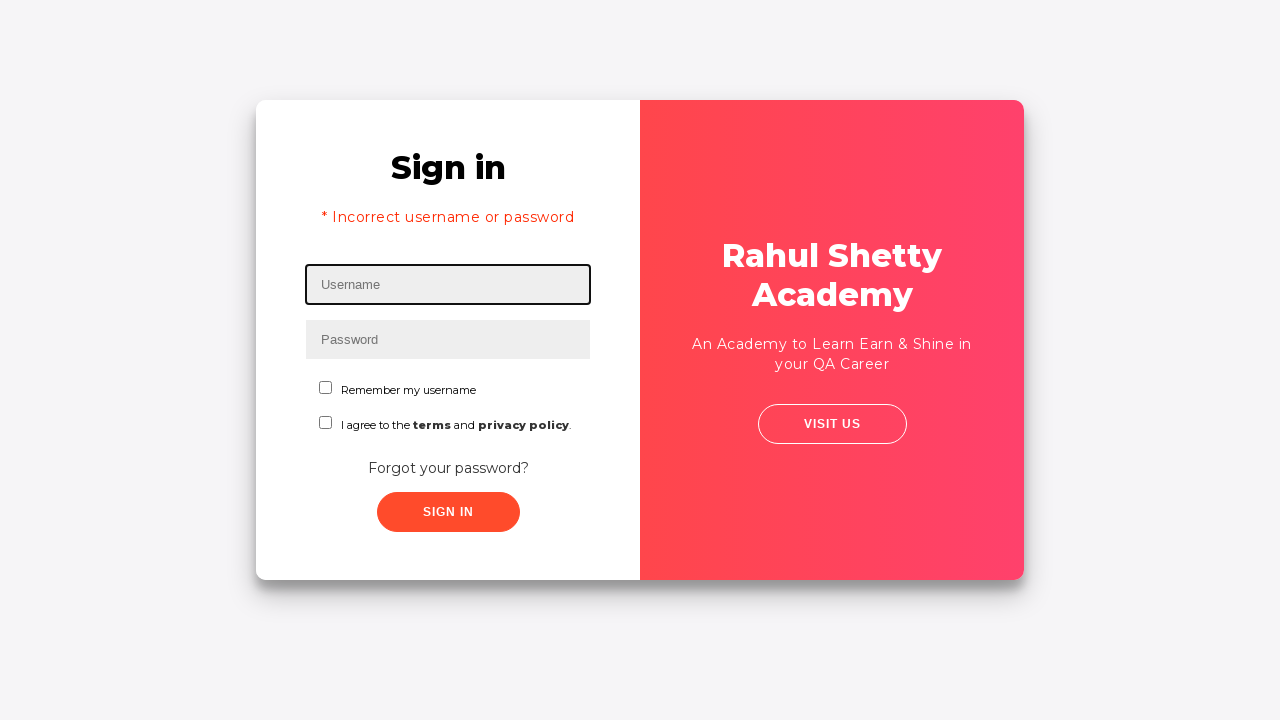

Extracted error message: * Incorrect username or password 
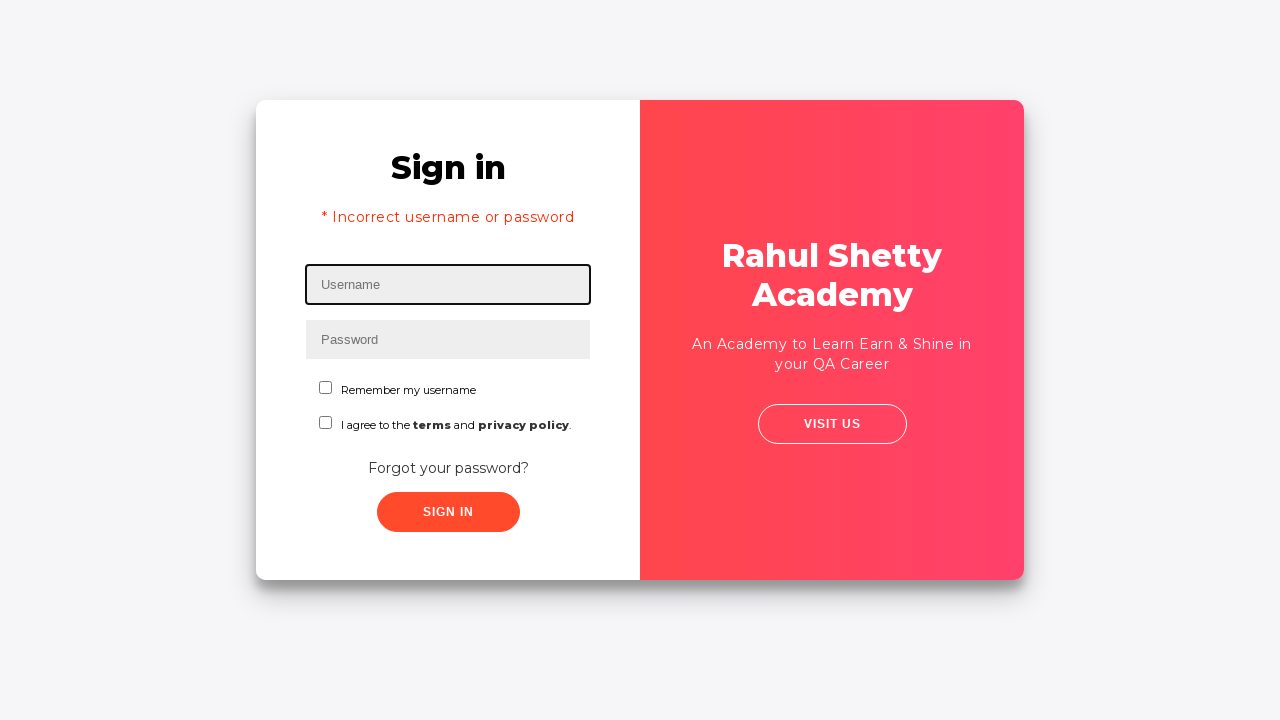

Clicked 'Forgot your password?' link using text locator at (448, 468) on text=Forgot your password?
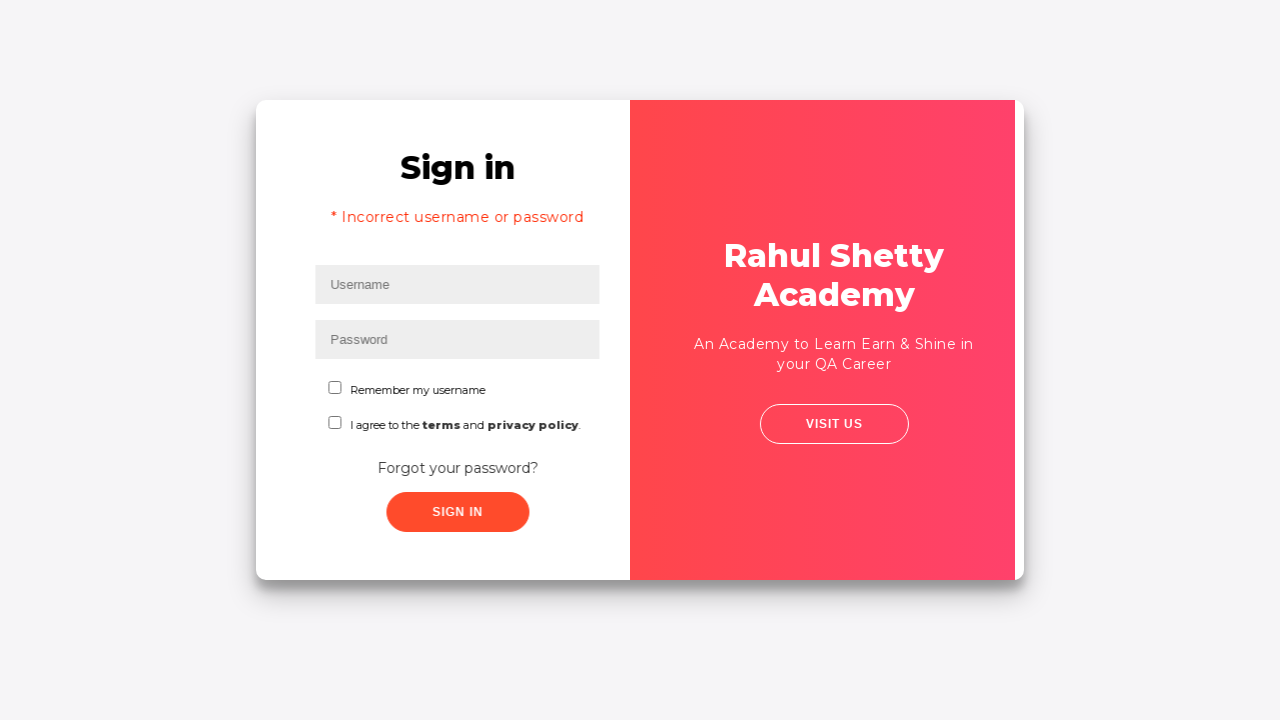

Filled name field with 'myname' using XPath locator on //input[@placeholder='Name']
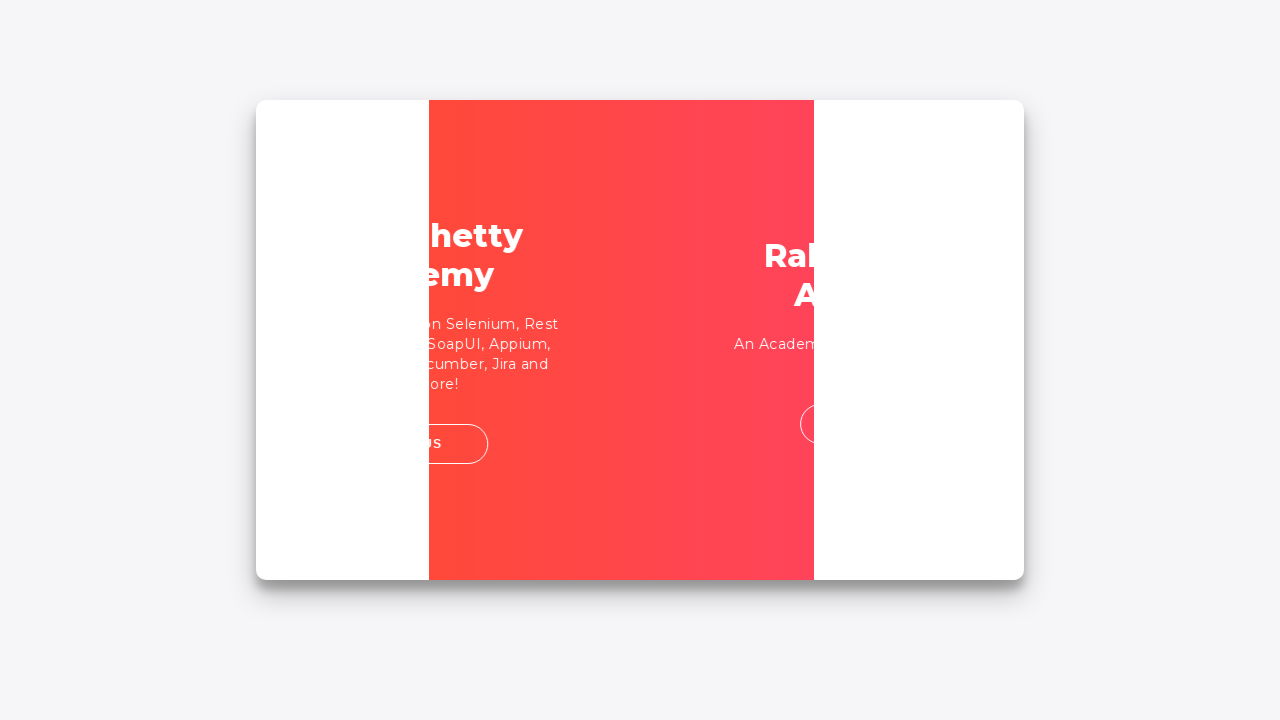

Filled email field with 'john@random.com' using CSS selector on input[placeholder='Email']
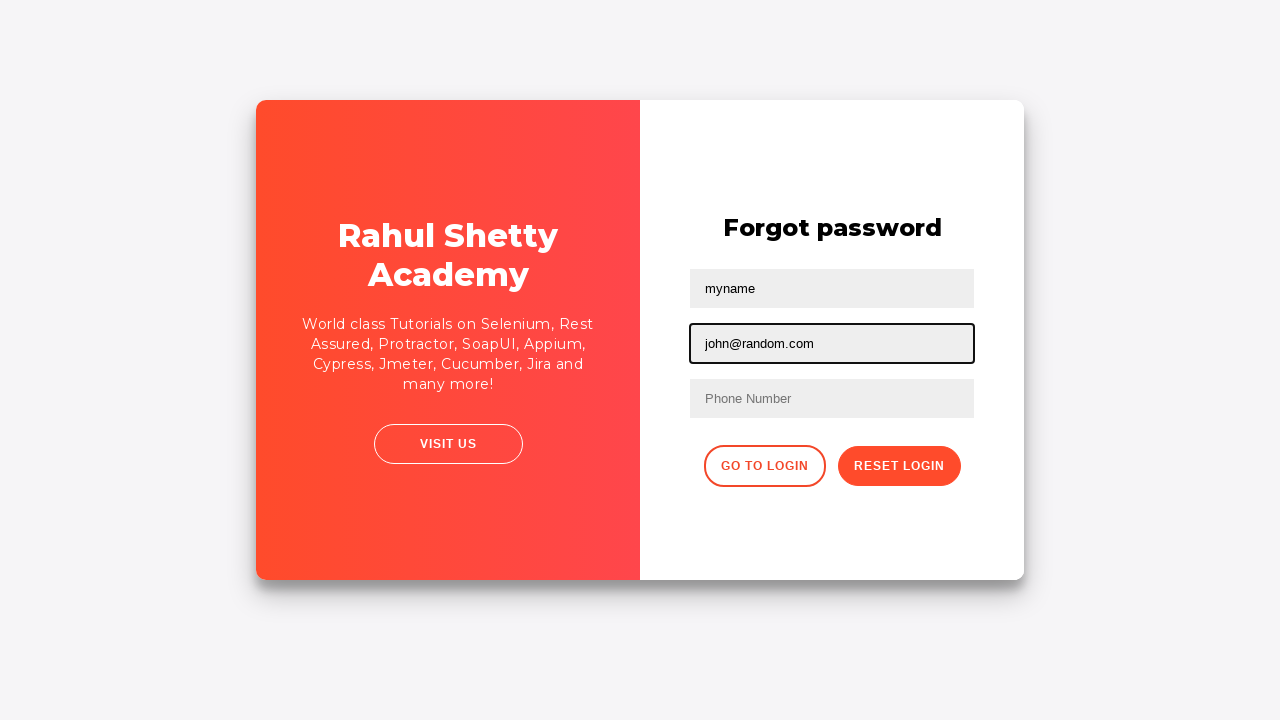

Cleared second text input using XPath with index on xpath=//input[@type='text'] >> nth=1
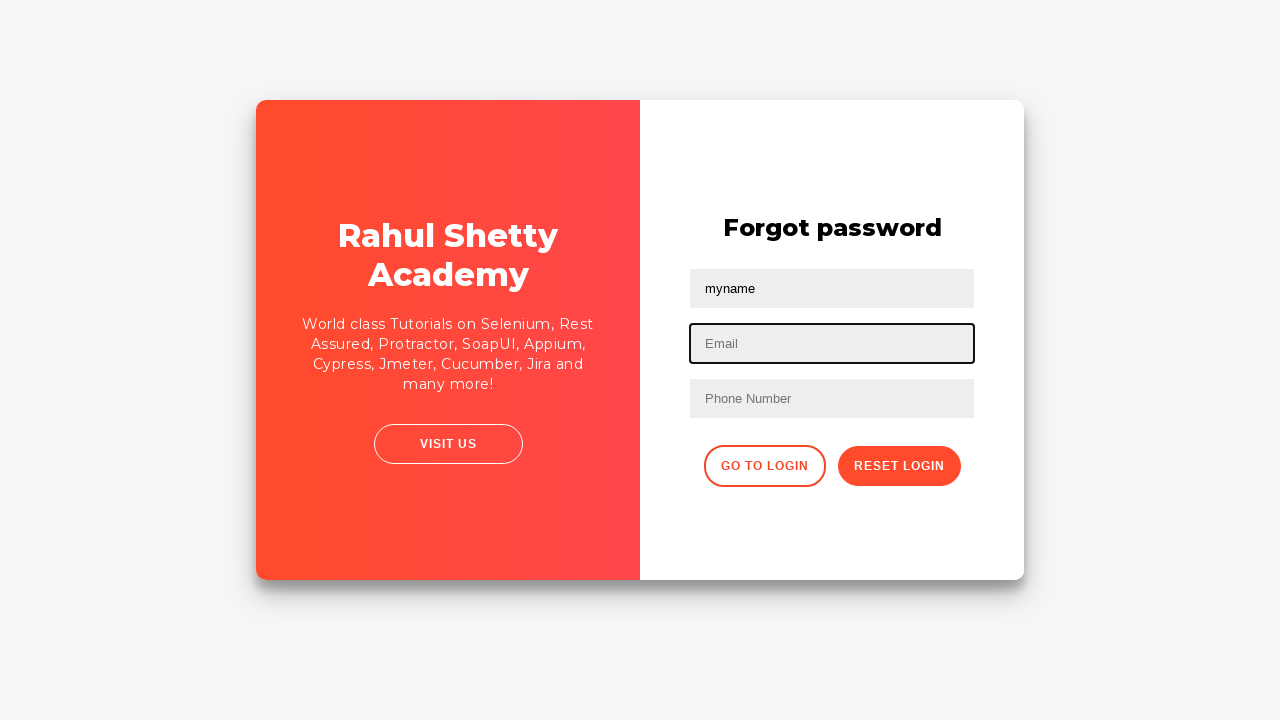

Filled email field with 'john@gmail.com' using CSS selector with nth-child on input[type='text']:nth-child(3)
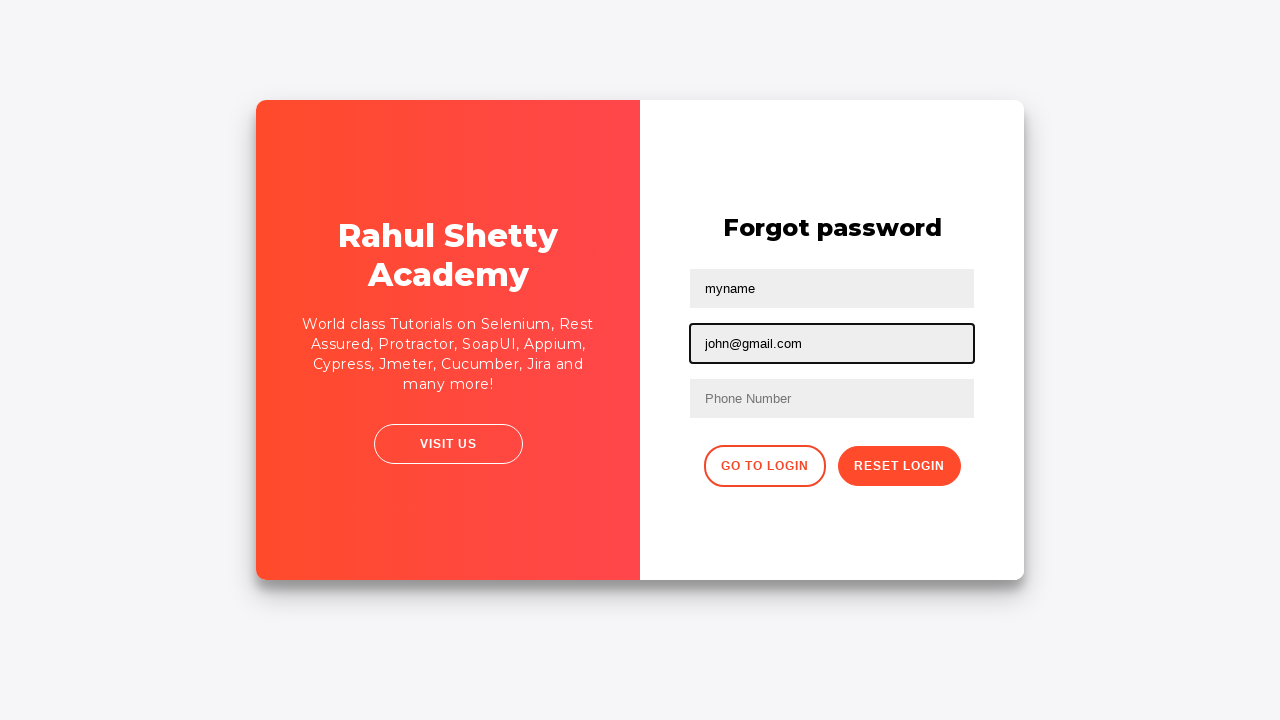

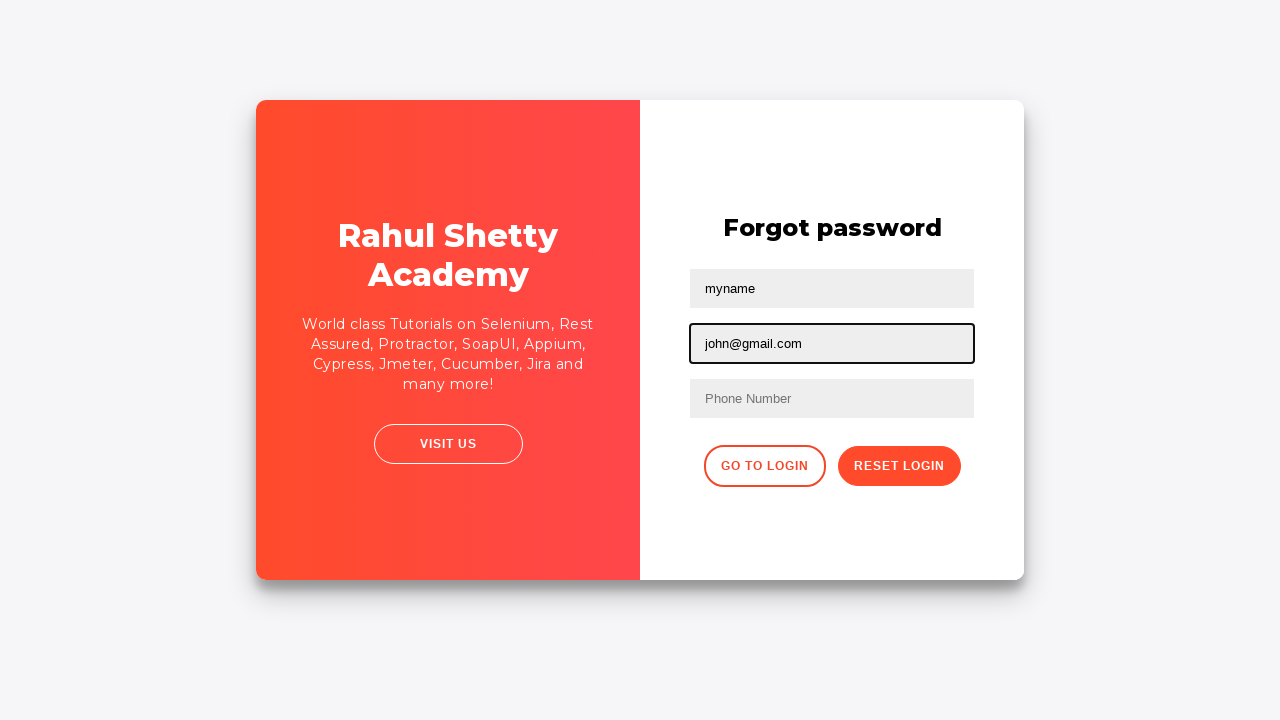